Tests multi-window handling using a forEach approach by opening footer links in new tabs, then iterating through each window handle to access and close child windows.

Starting URL: https://rahulshettyacademy.com/AutomationPractice/

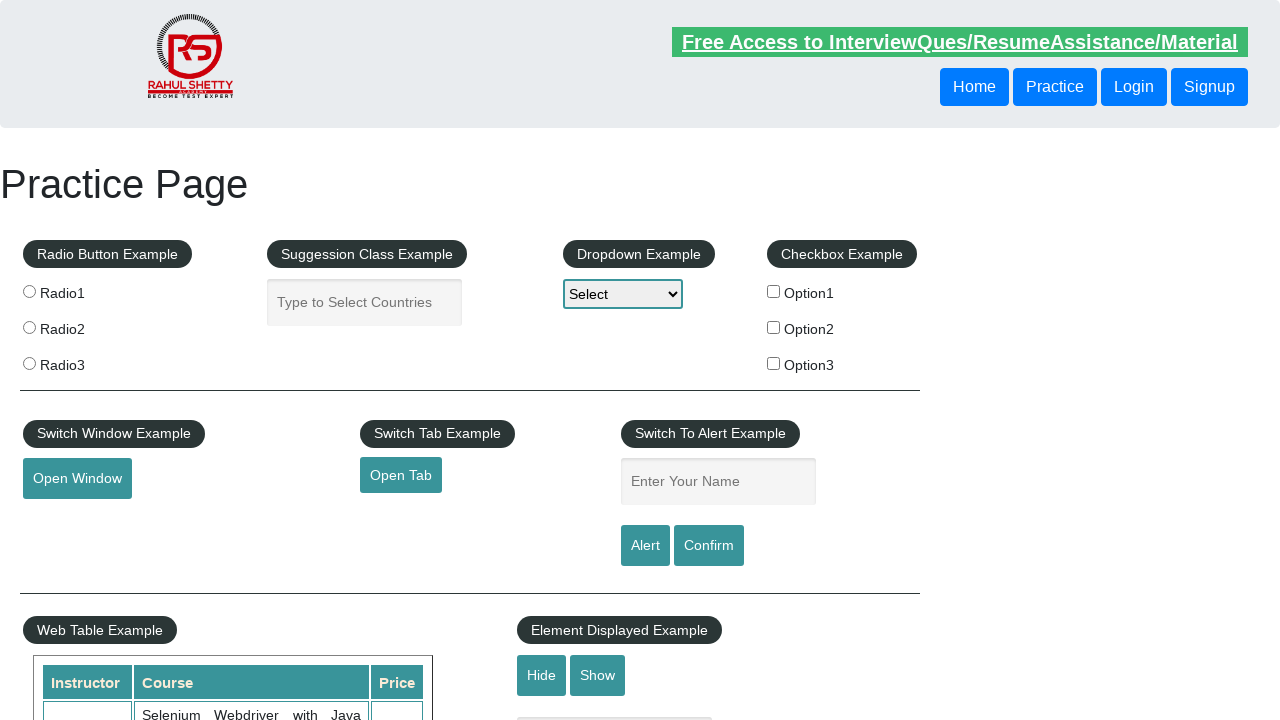

Footer links section loaded
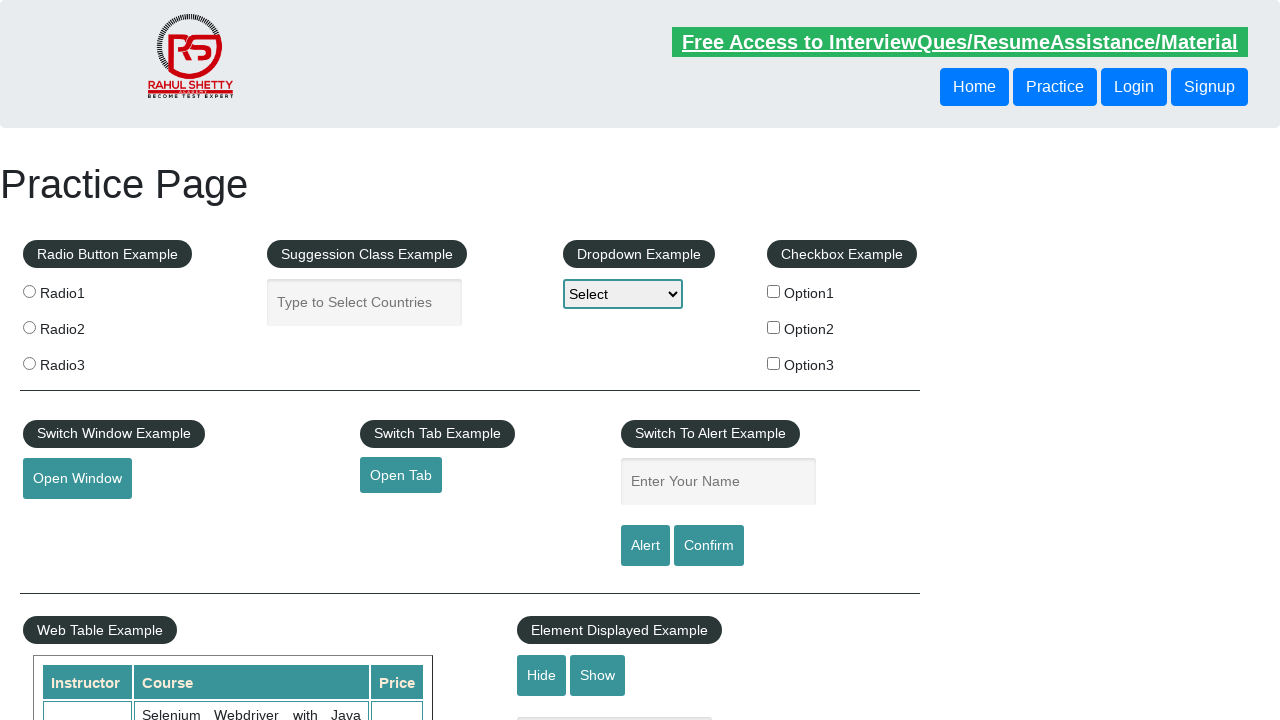

Located all footer links in first column
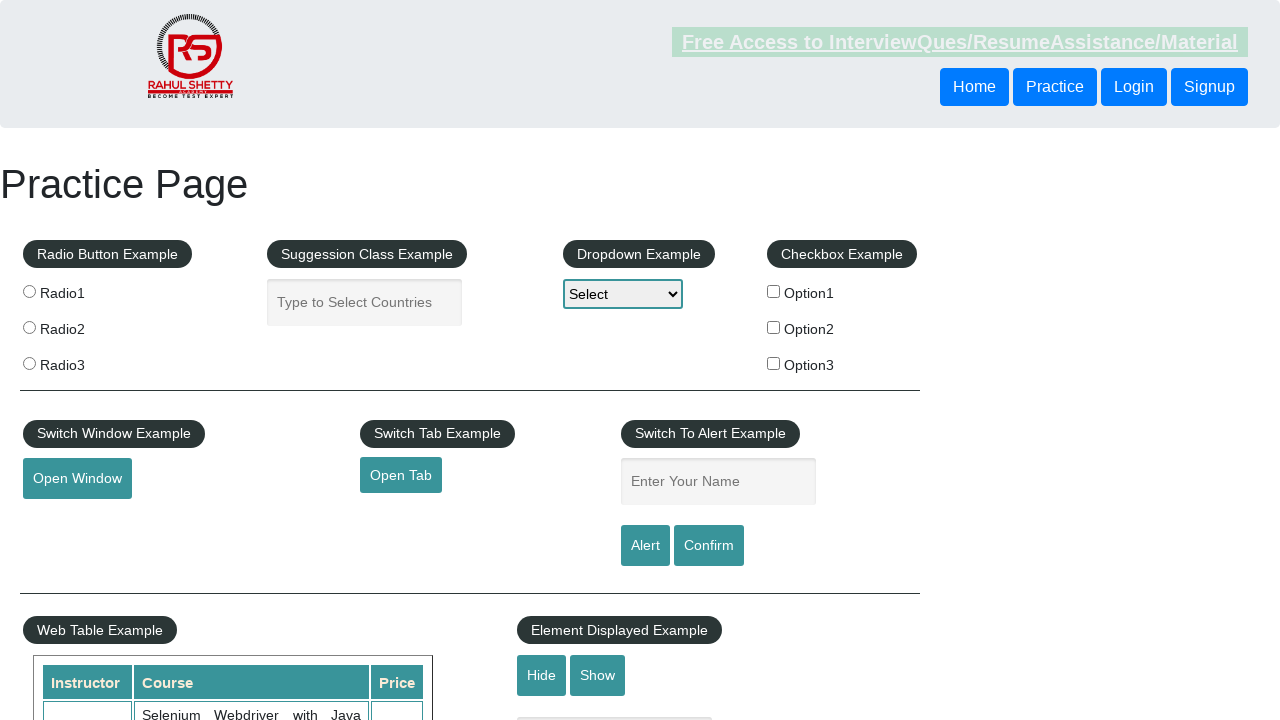

Found 4 footer links to open
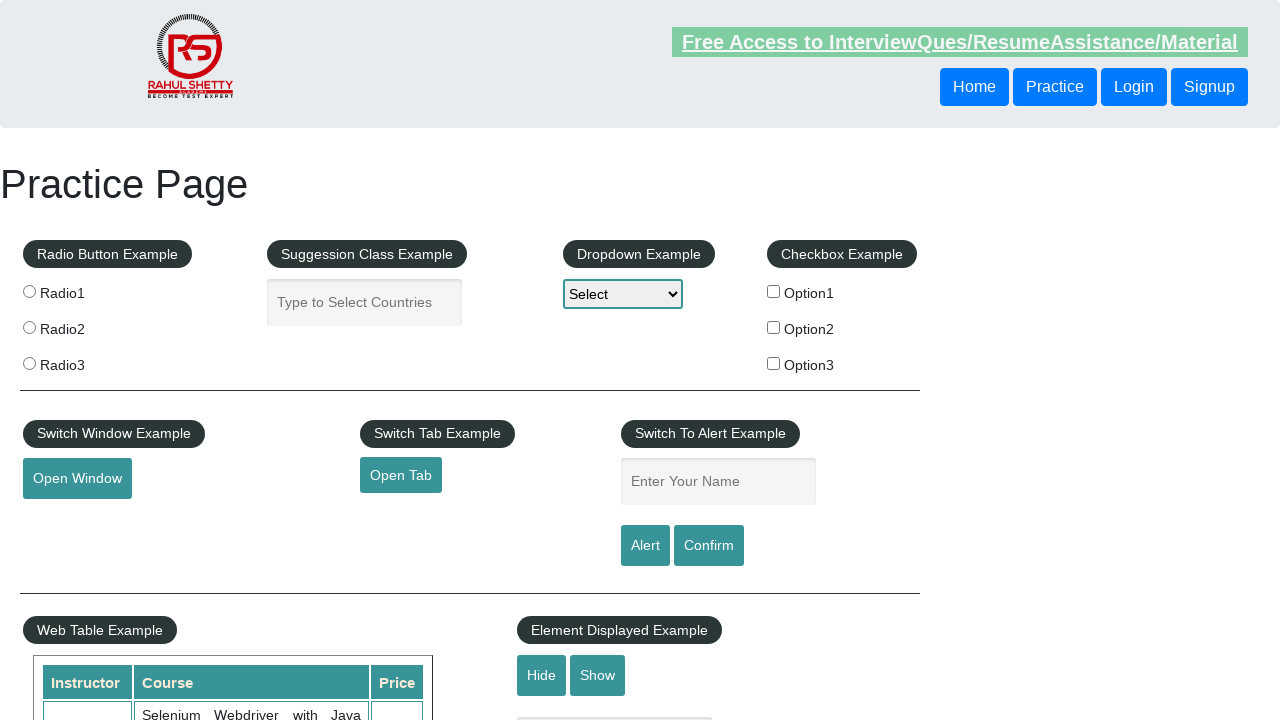

Opened footer link 1 in new tab using Ctrl+Click at (68, 520) on div#gf-BIG td:nth-child(1) li>a >> nth=0
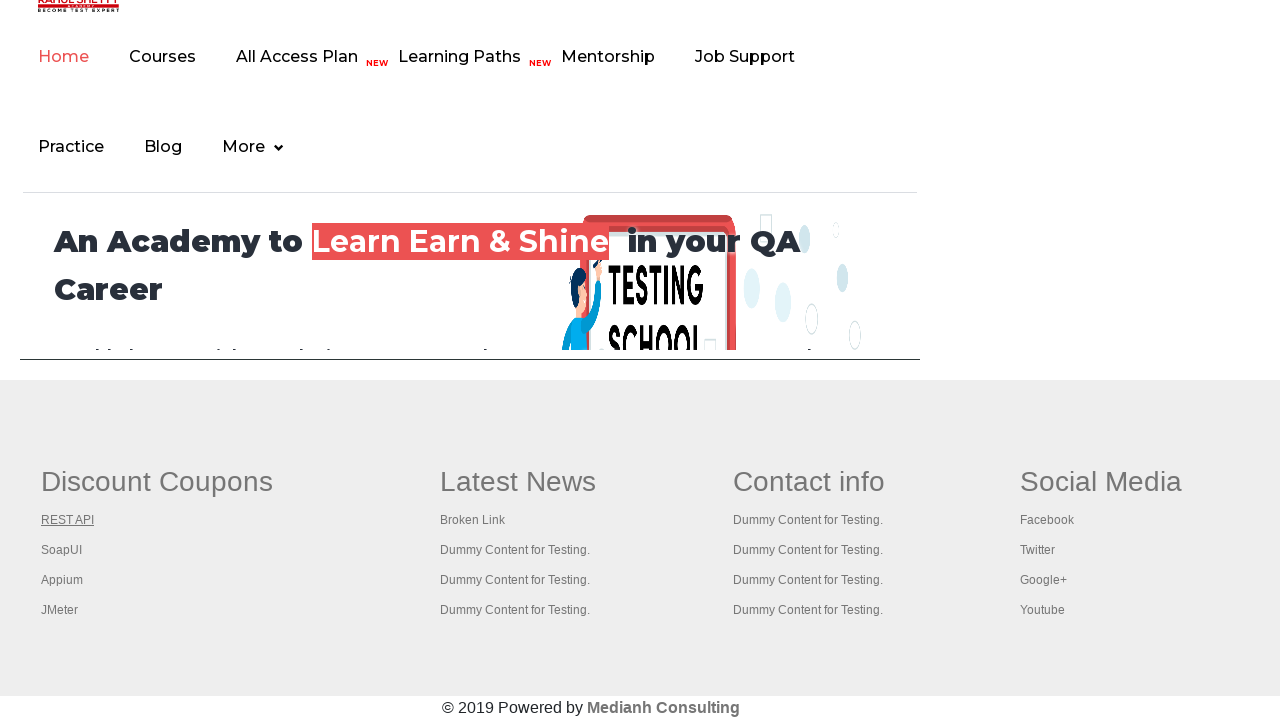

Opened footer link 2 in new tab using Ctrl+Click at (62, 550) on div#gf-BIG td:nth-child(1) li>a >> nth=1
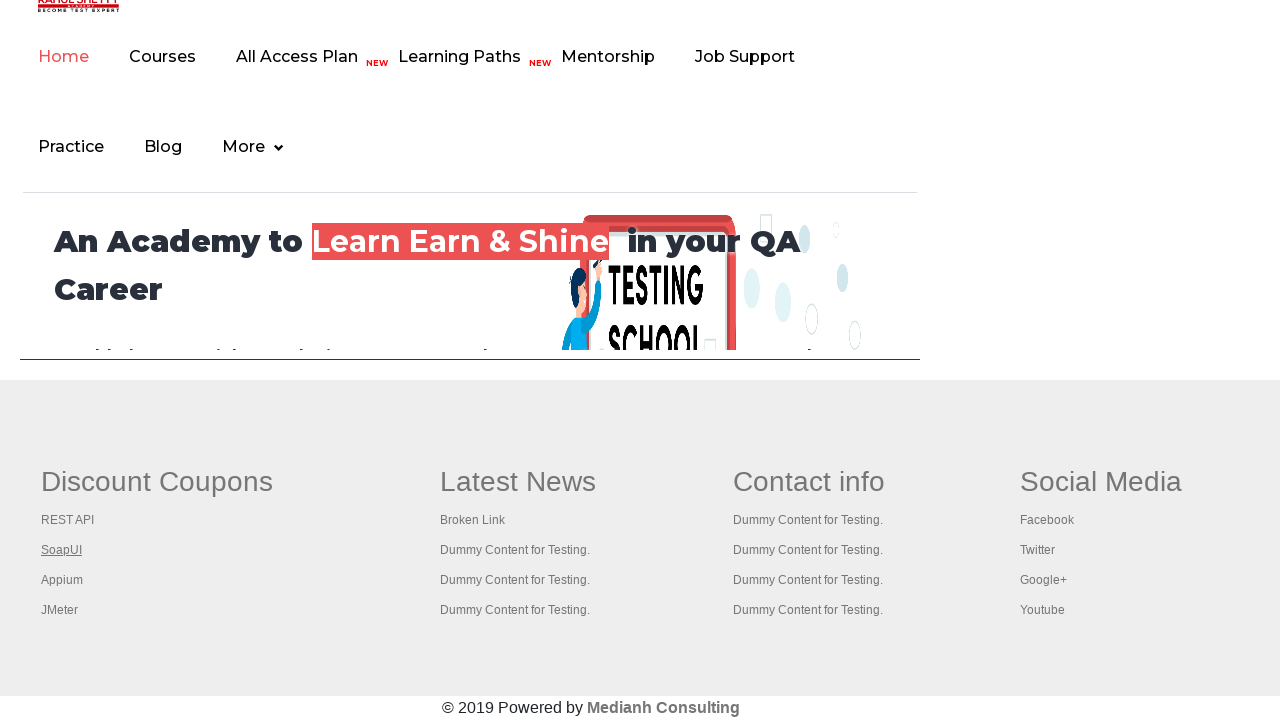

Opened footer link 3 in new tab using Ctrl+Click at (62, 580) on div#gf-BIG td:nth-child(1) li>a >> nth=2
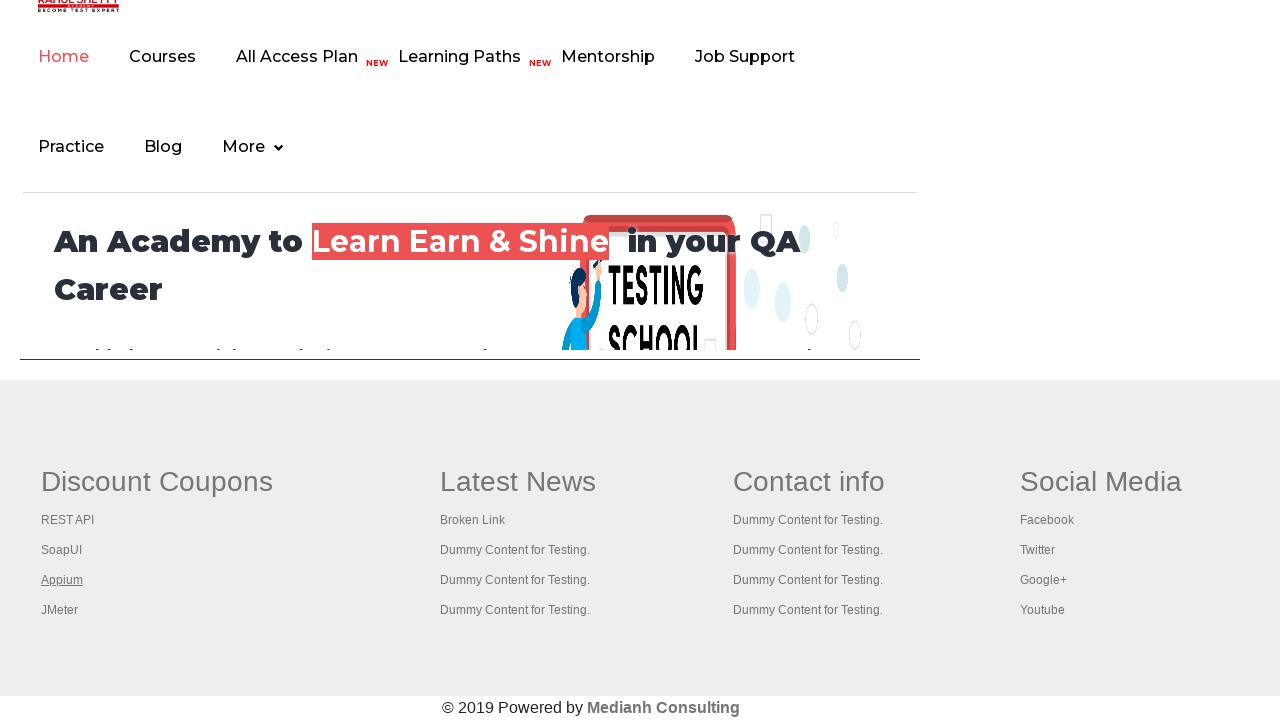

Opened footer link 4 in new tab using Ctrl+Click at (60, 610) on div#gf-BIG td:nth-child(1) li>a >> nth=3
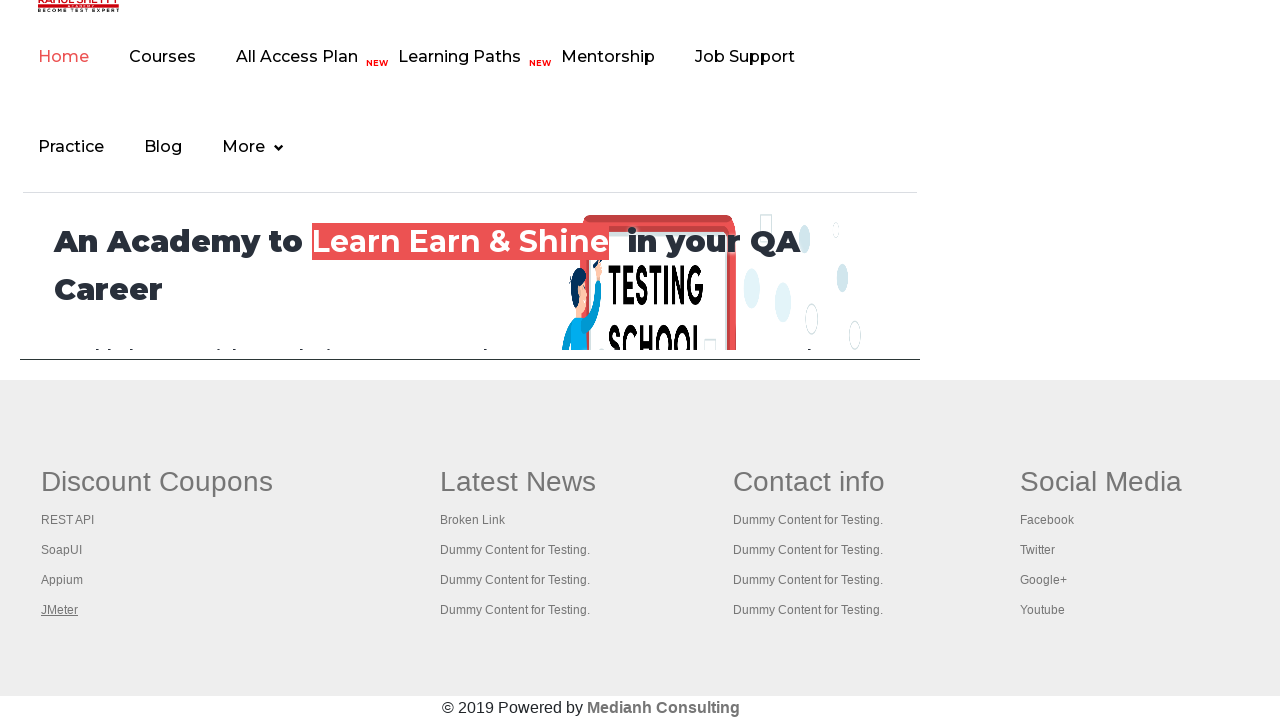

Waited 1 second for all tabs to open
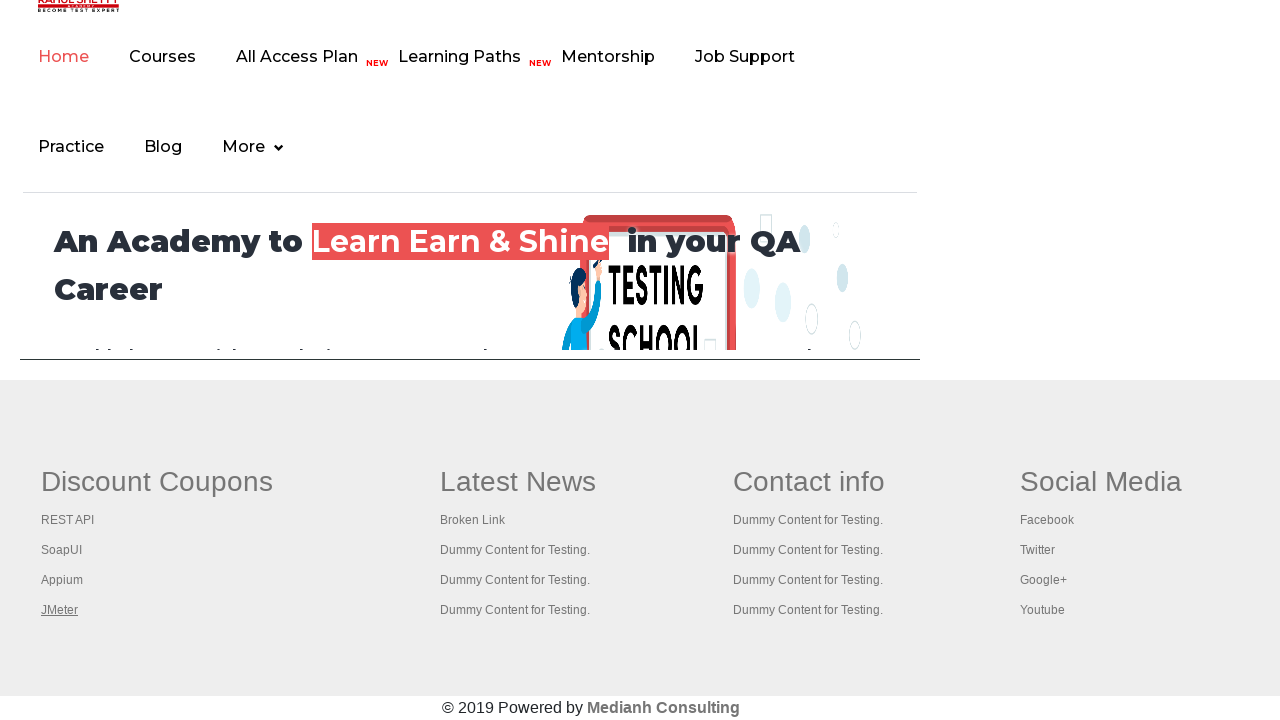

Retrieved all 5 open pages from context
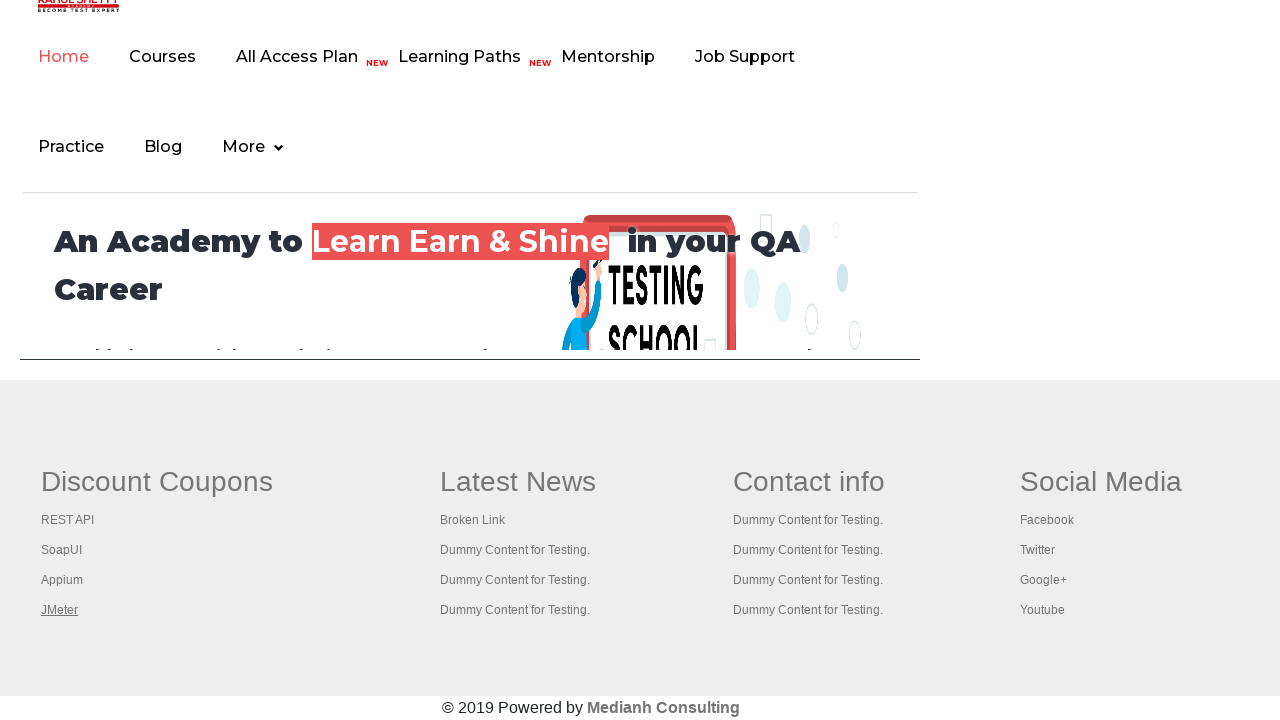

Brought child window to front
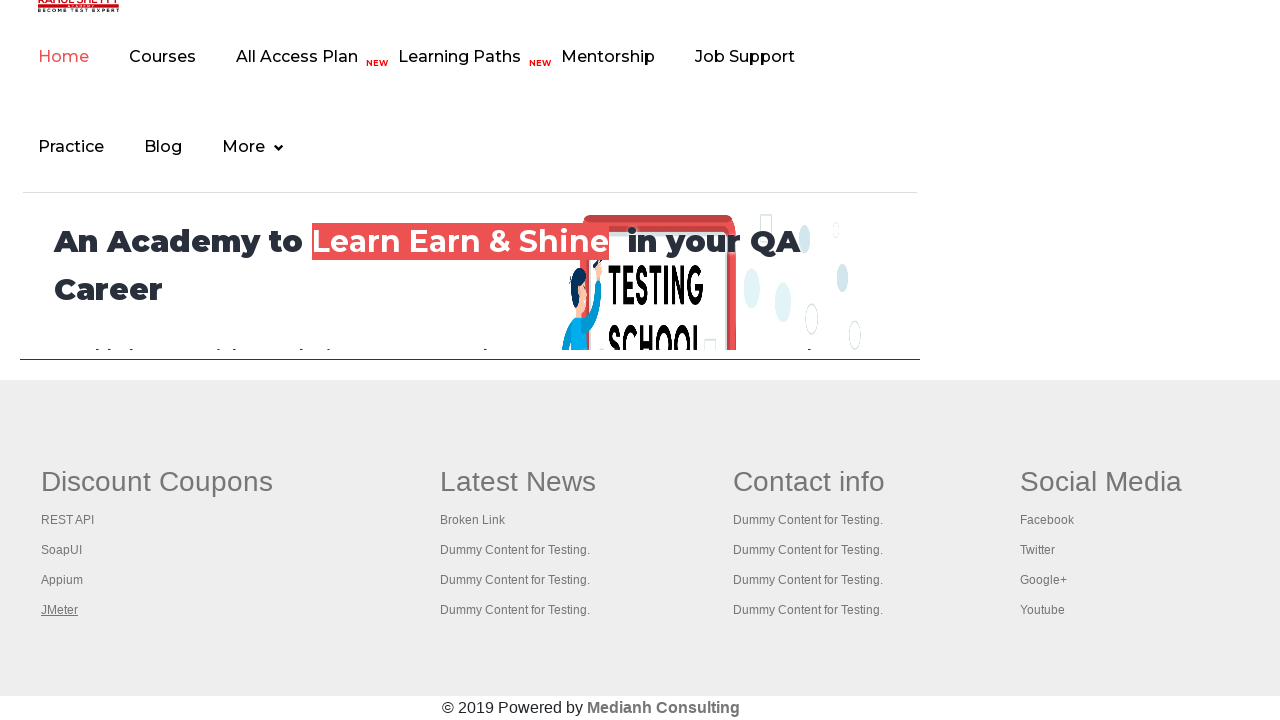

Child window page loaded (domcontentloaded)
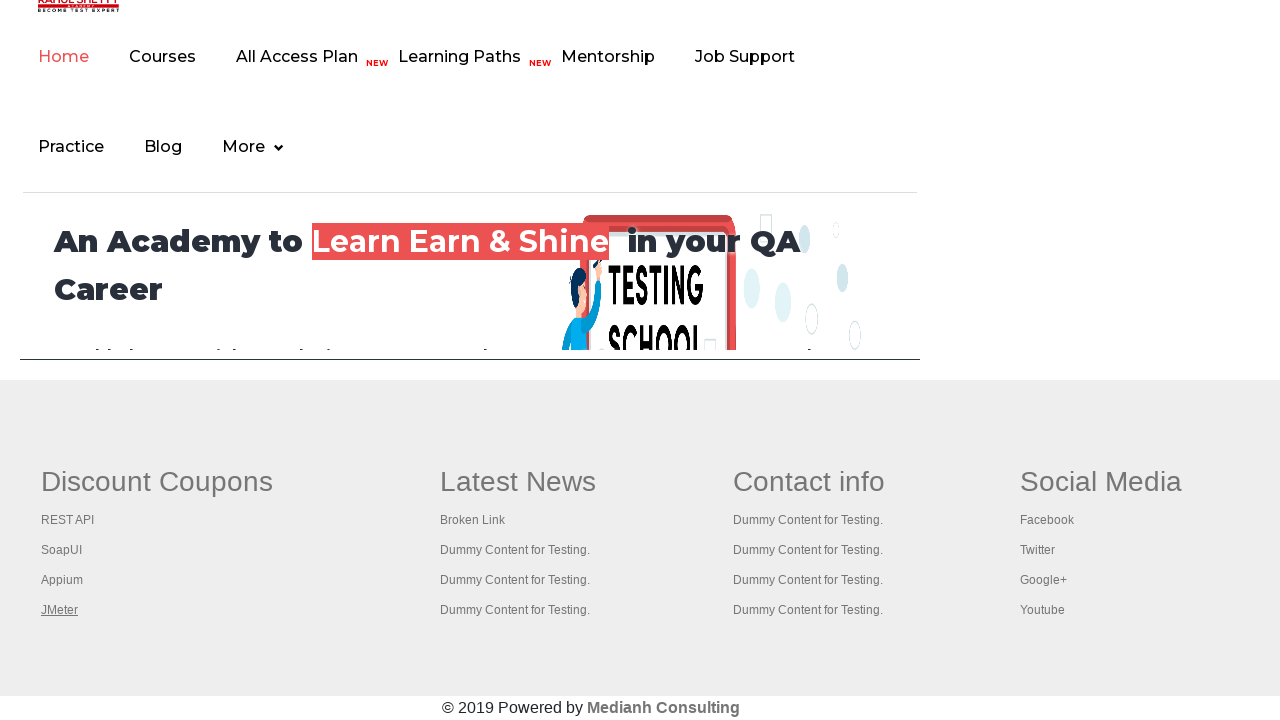

Closed child window
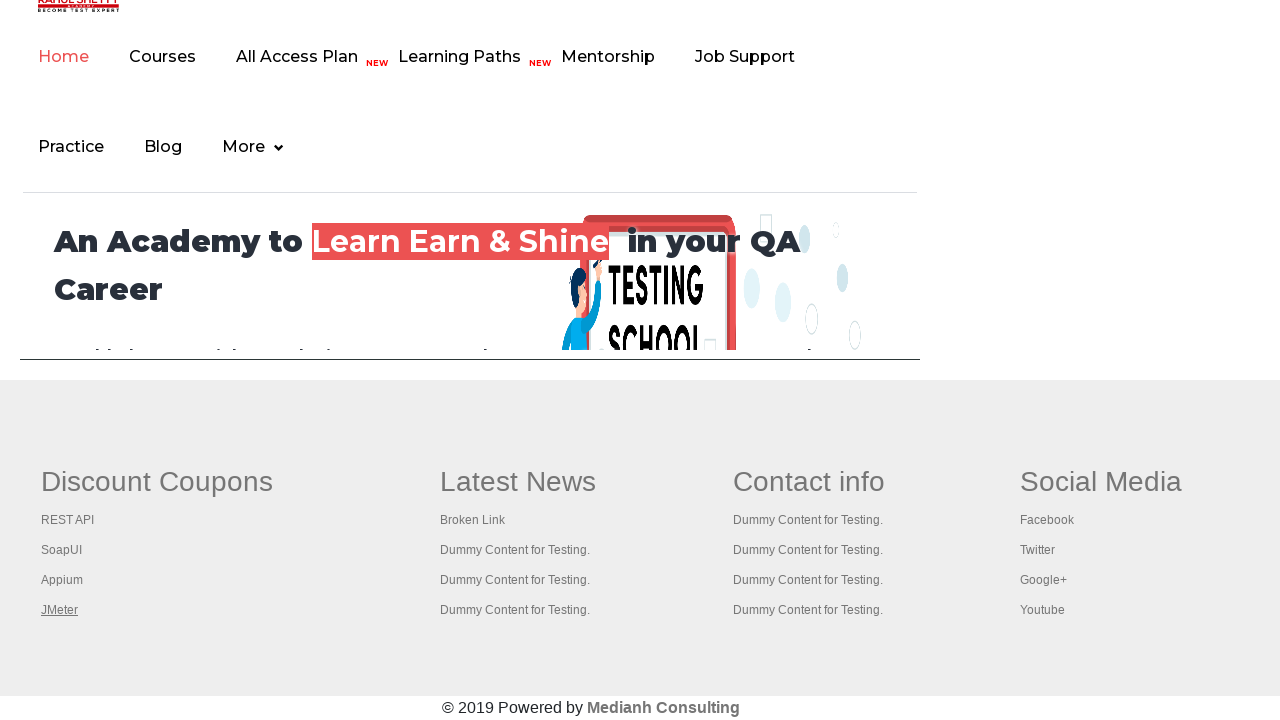

Brought child window to front
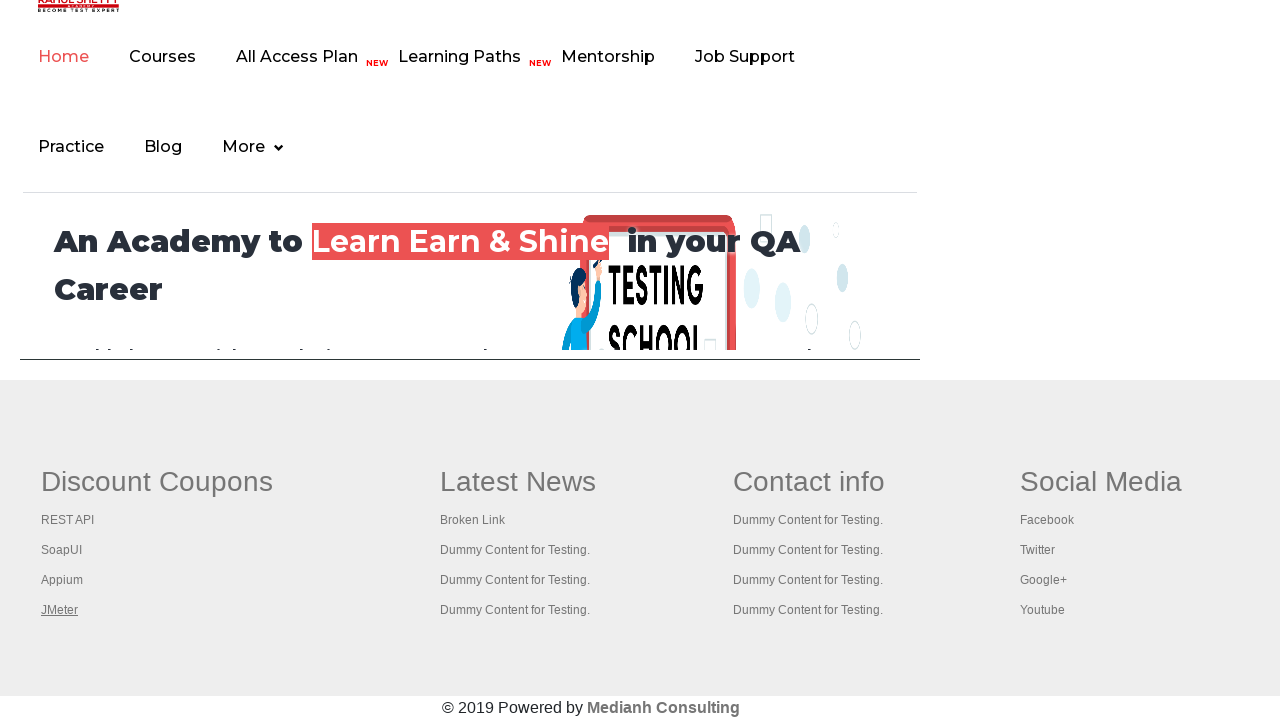

Child window page loaded (domcontentloaded)
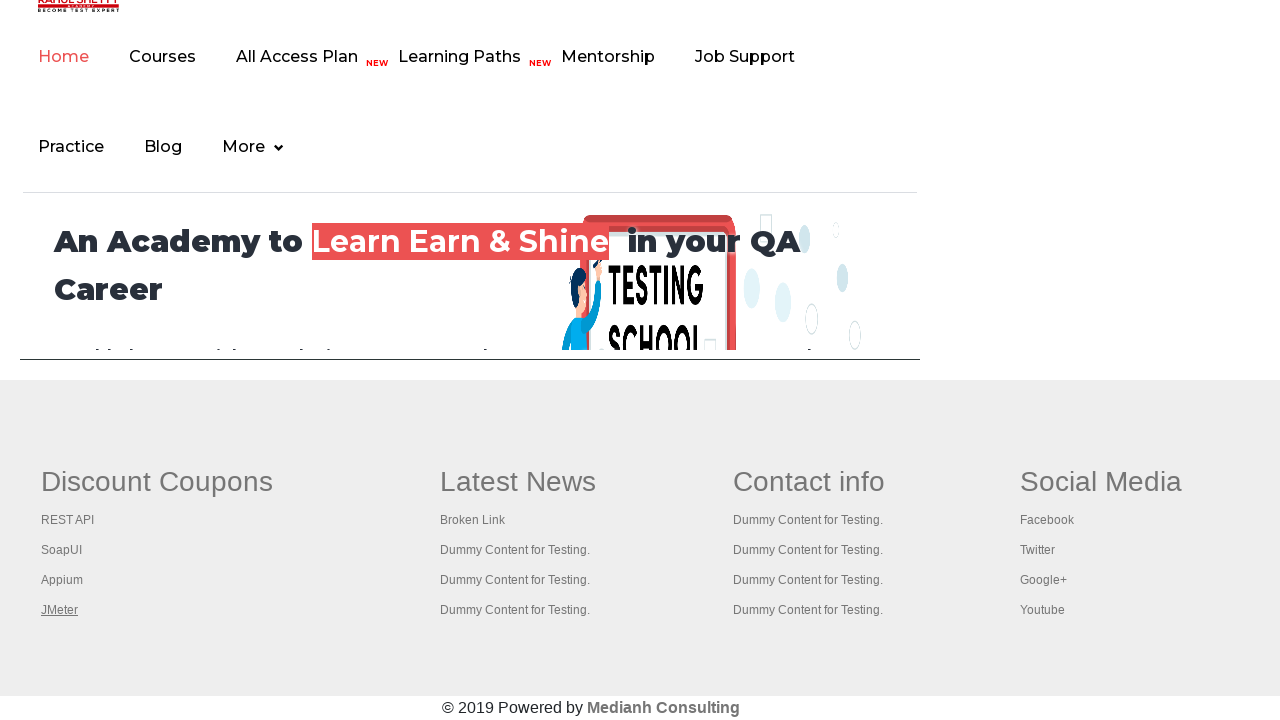

Closed child window
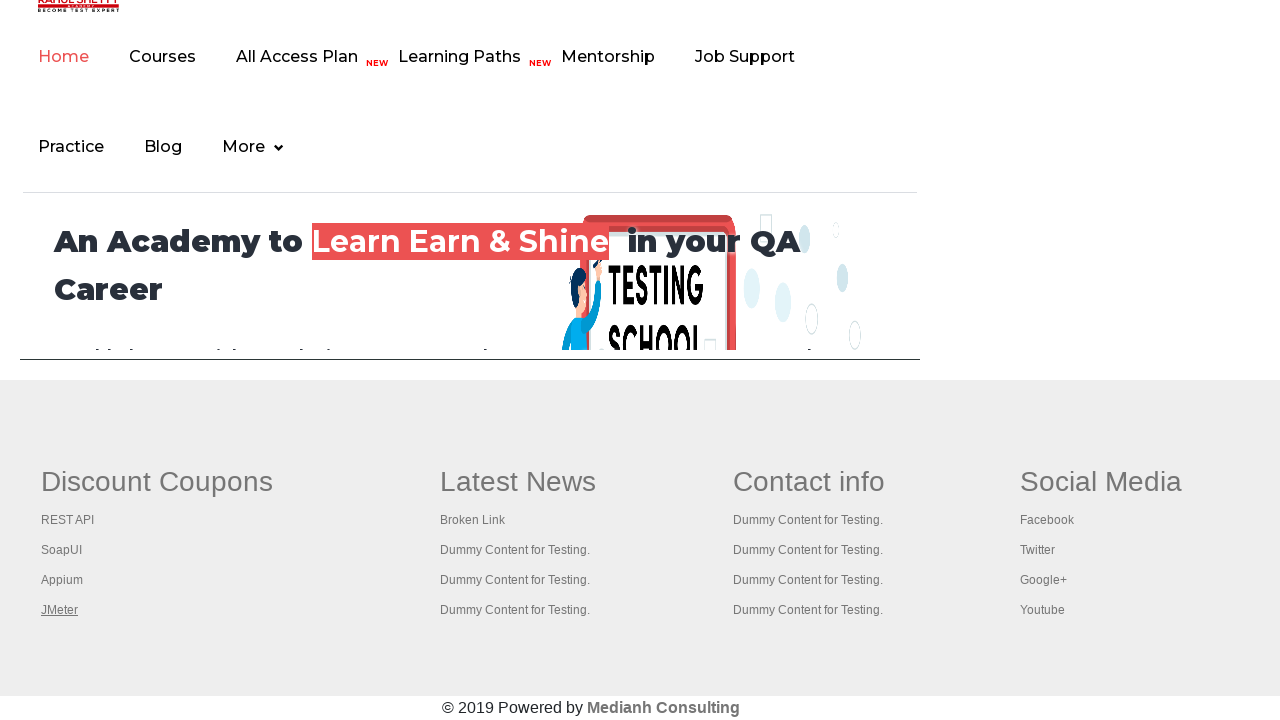

Brought child window to front
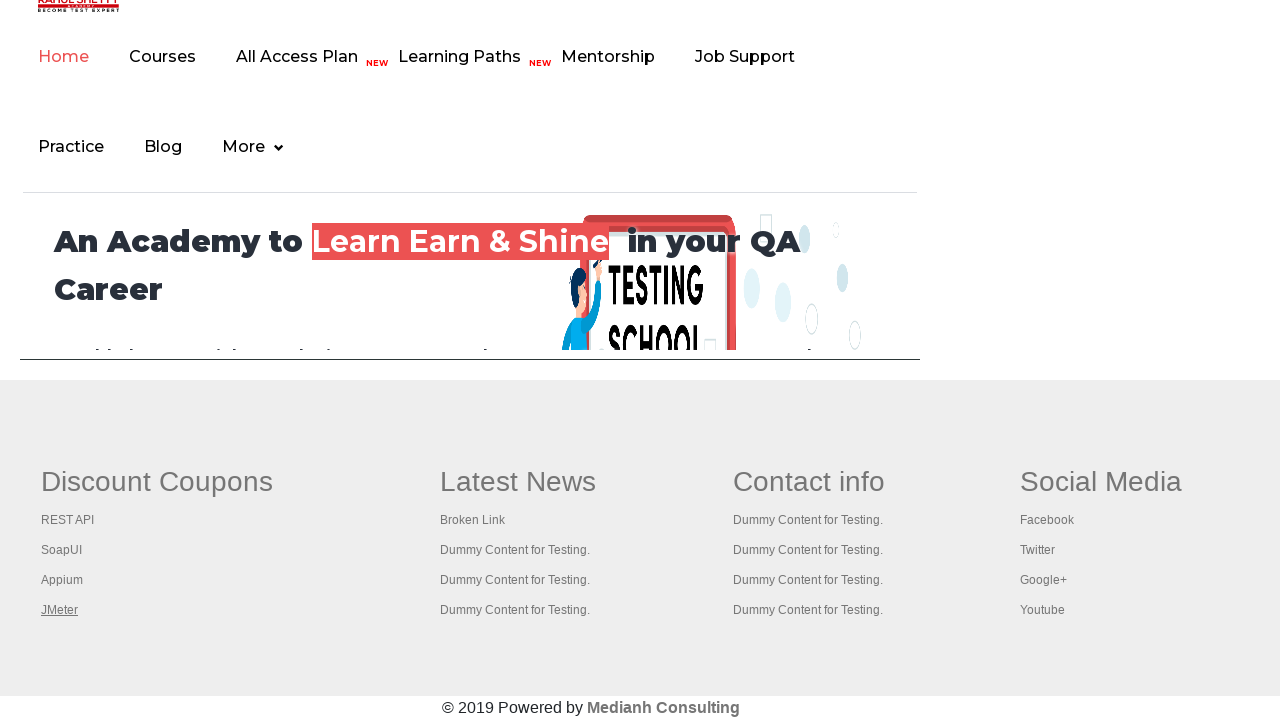

Child window page loaded (domcontentloaded)
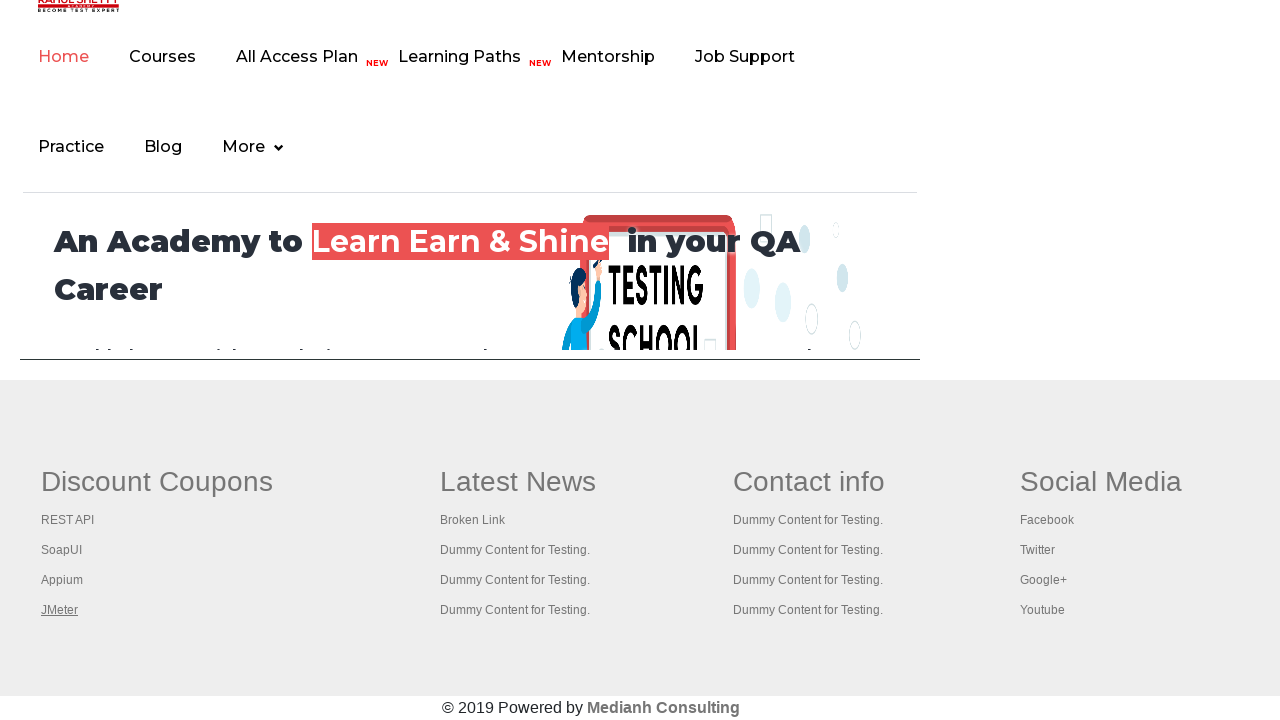

Closed child window
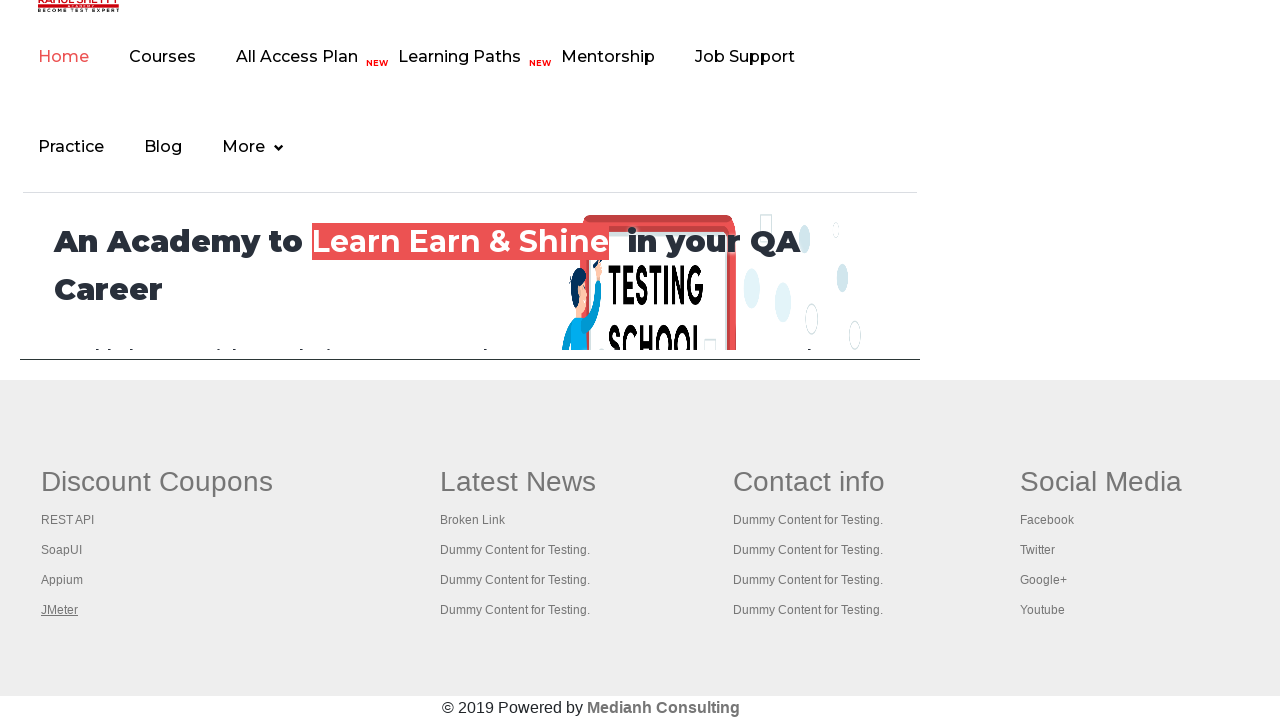

Brought child window to front
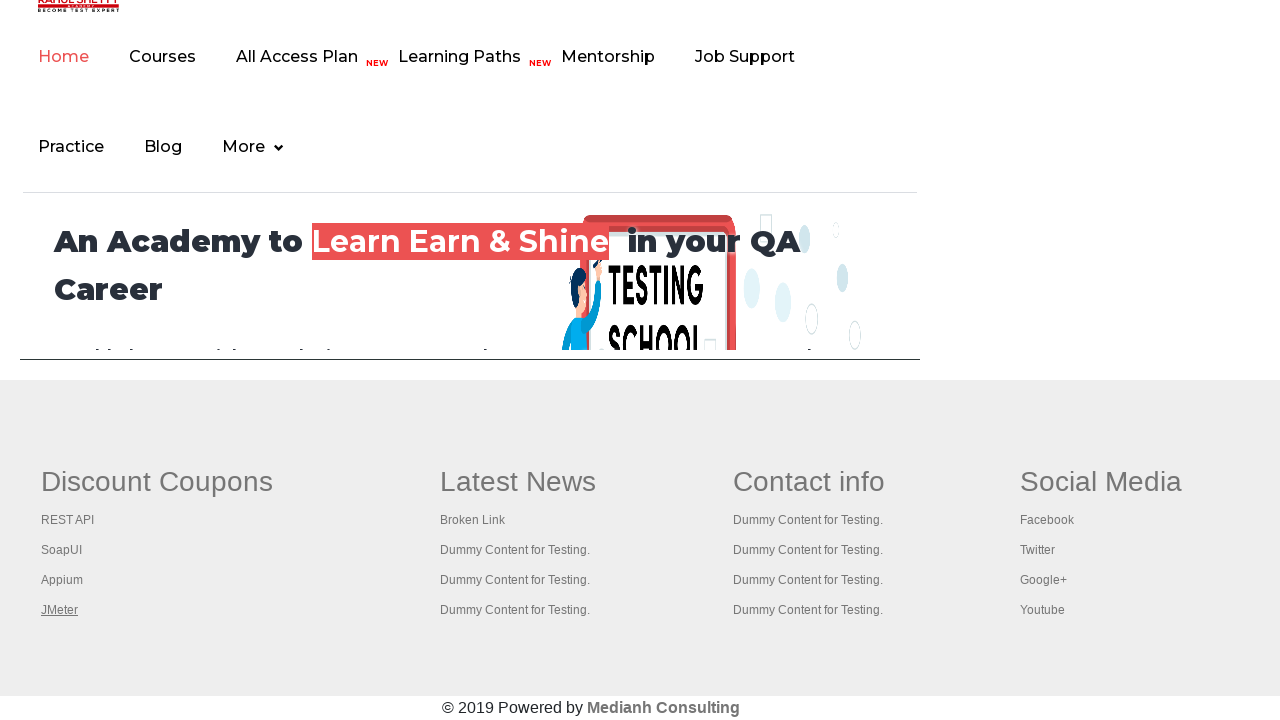

Child window page loaded (domcontentloaded)
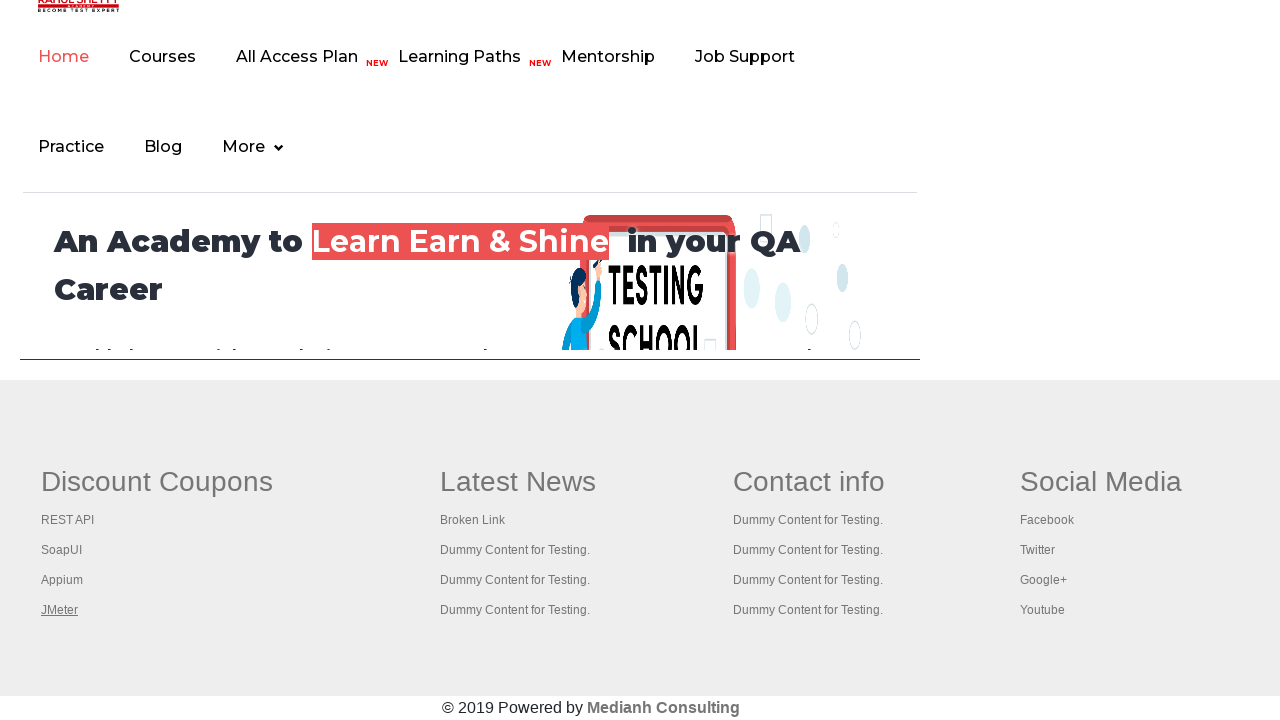

Closed child window
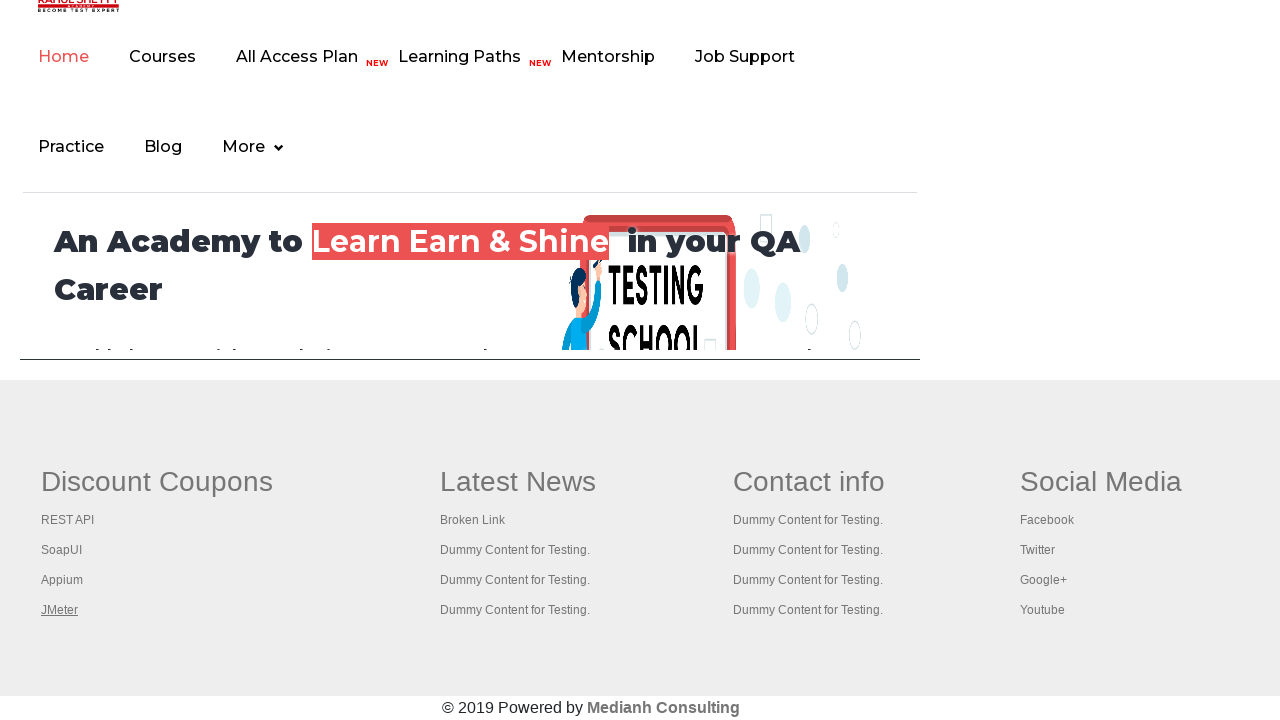

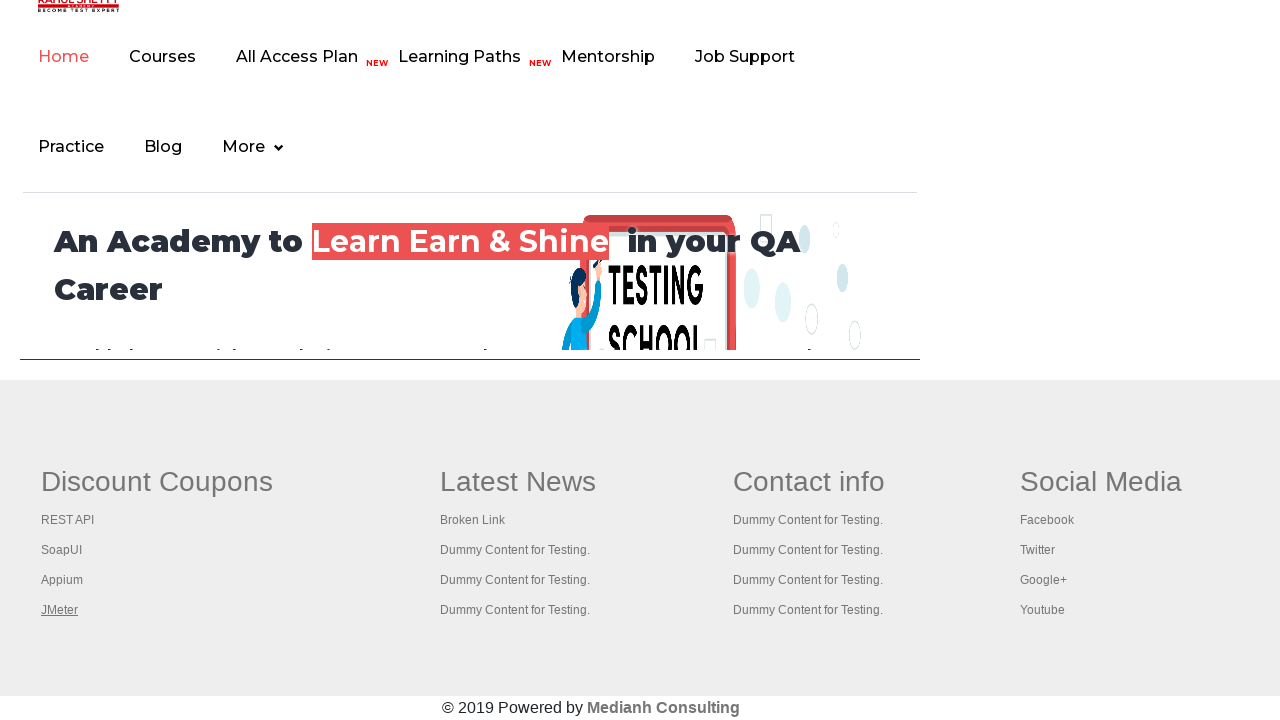